Clicks the "Get Started" button on the Playwright homepage to navigate to the getting started documentation

Starting URL: https://playwright.dev/

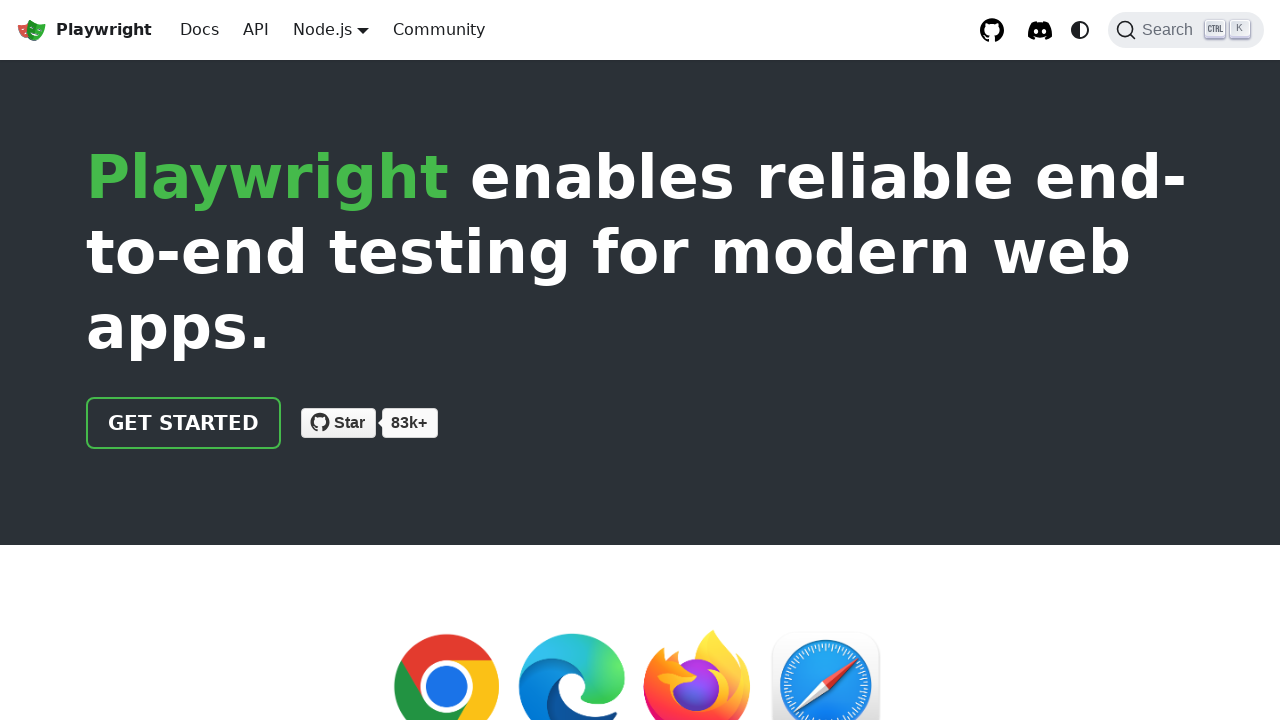

Clicked the 'Get Started' button on the Playwright homepage at (184, 423) on internal:text="Get Started"i
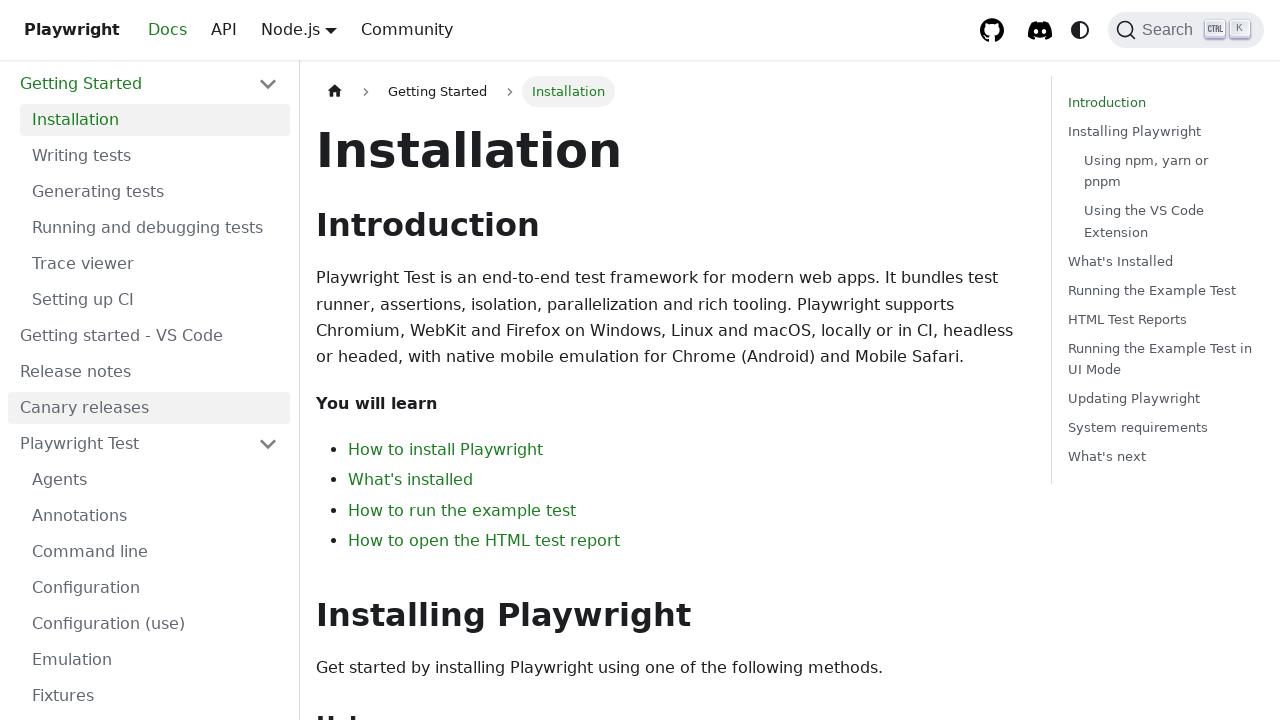

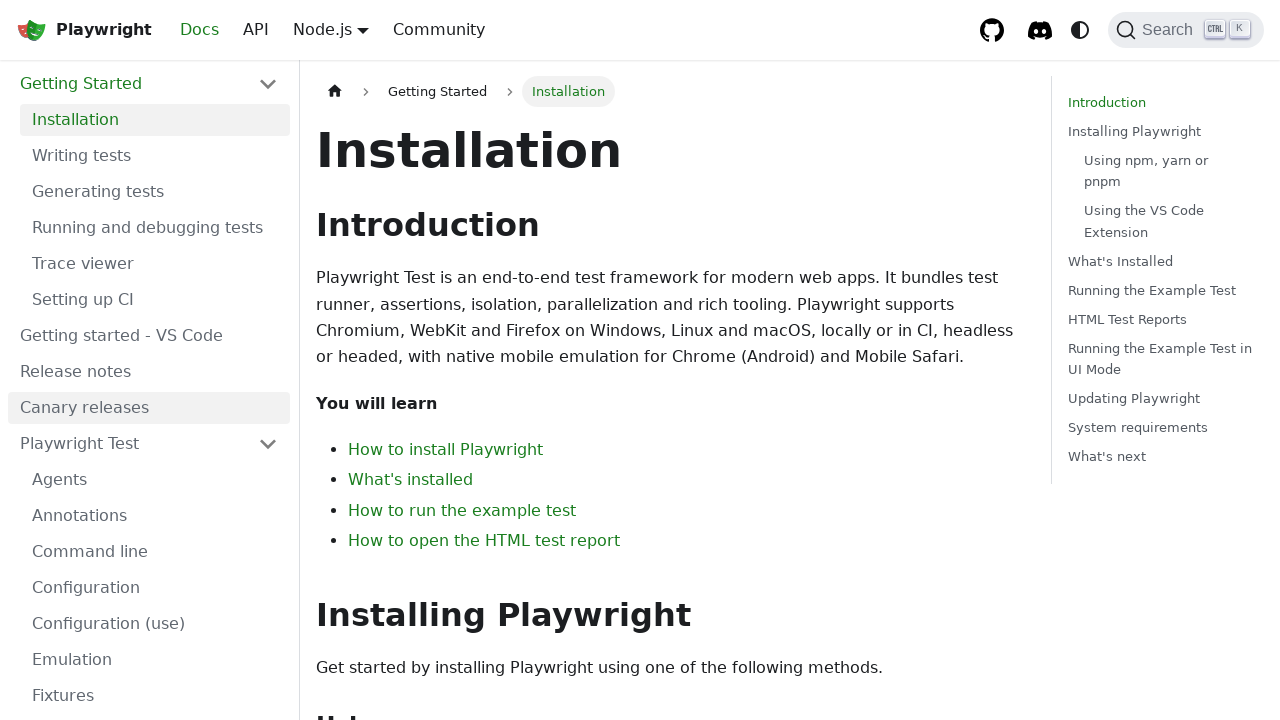